Navigates to The Internet Herokuapp demo site and clicks on one of the available example links from the main page.

Starting URL: https://the-internet.herokuapp.com/

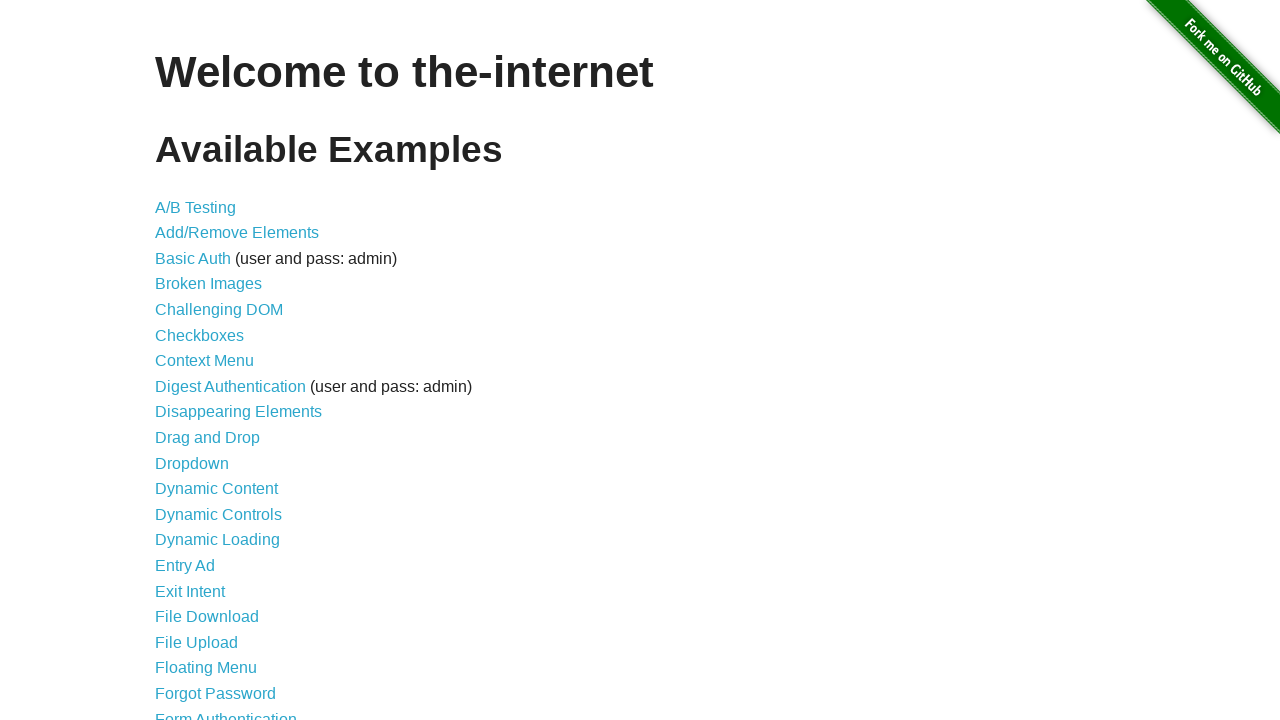

Waited for The Internet Herokuapp main page to fully load (networkidle)
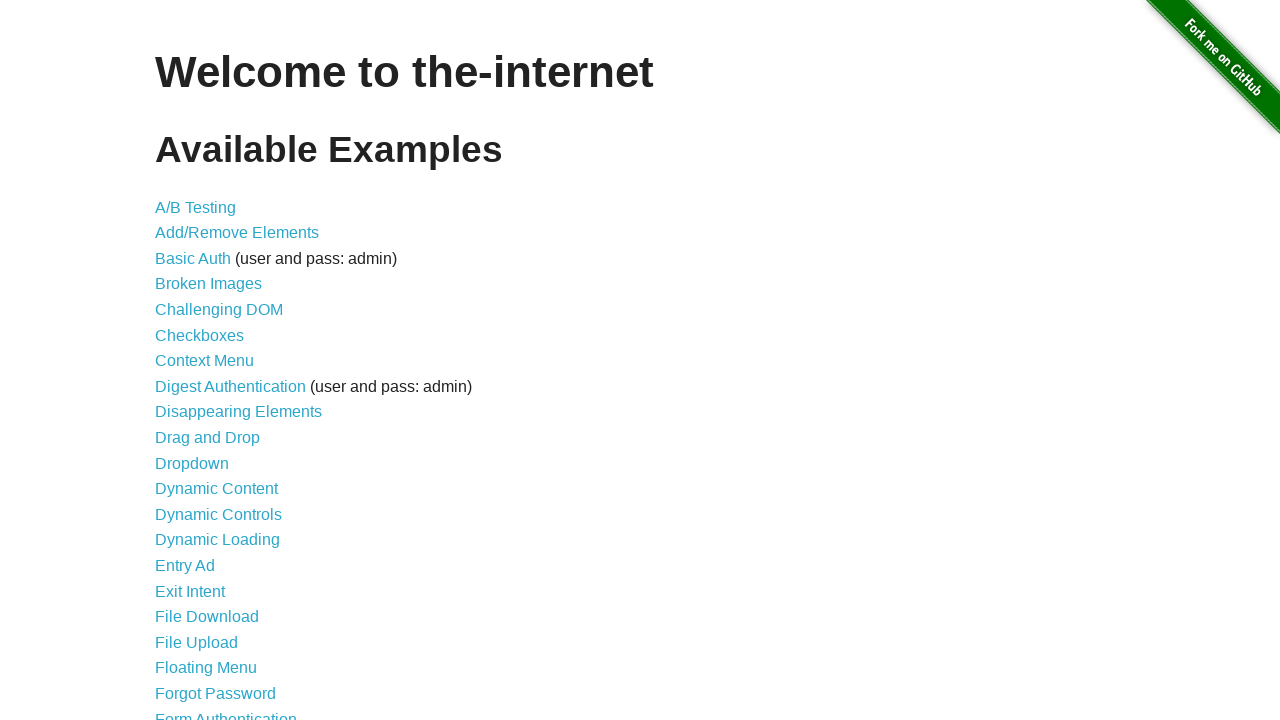

Located all available example links from the main page
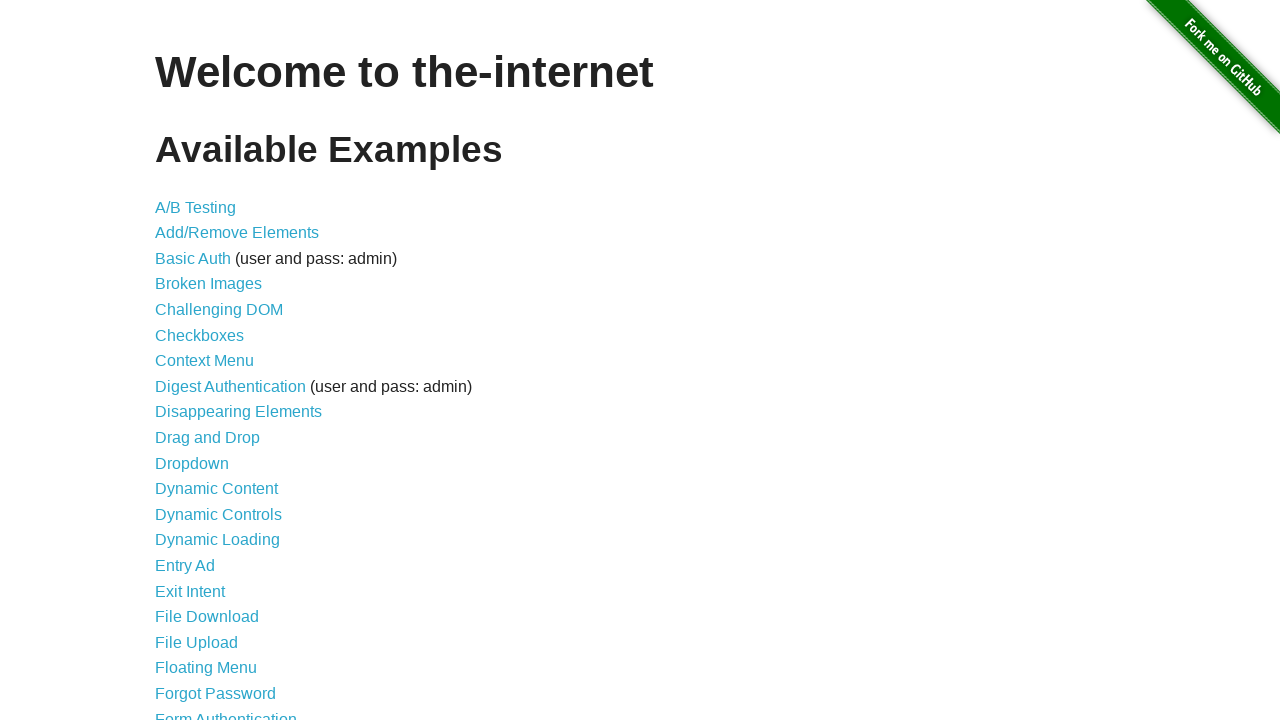

Clicked on the 3rd example link from the available examples at (193, 258) on xpath=//h2[normalize-space(contains(text(),'Available Examples'))]/following::ul
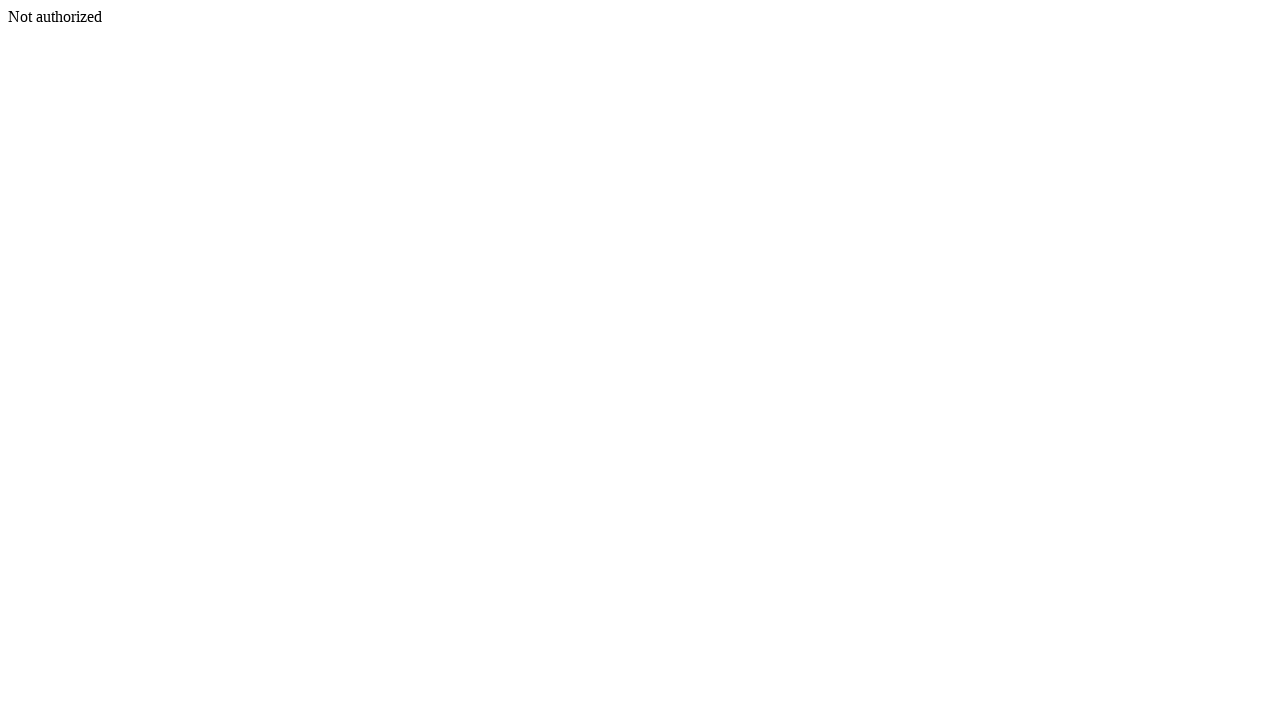

Waited for the example page to load (domcontentloaded)
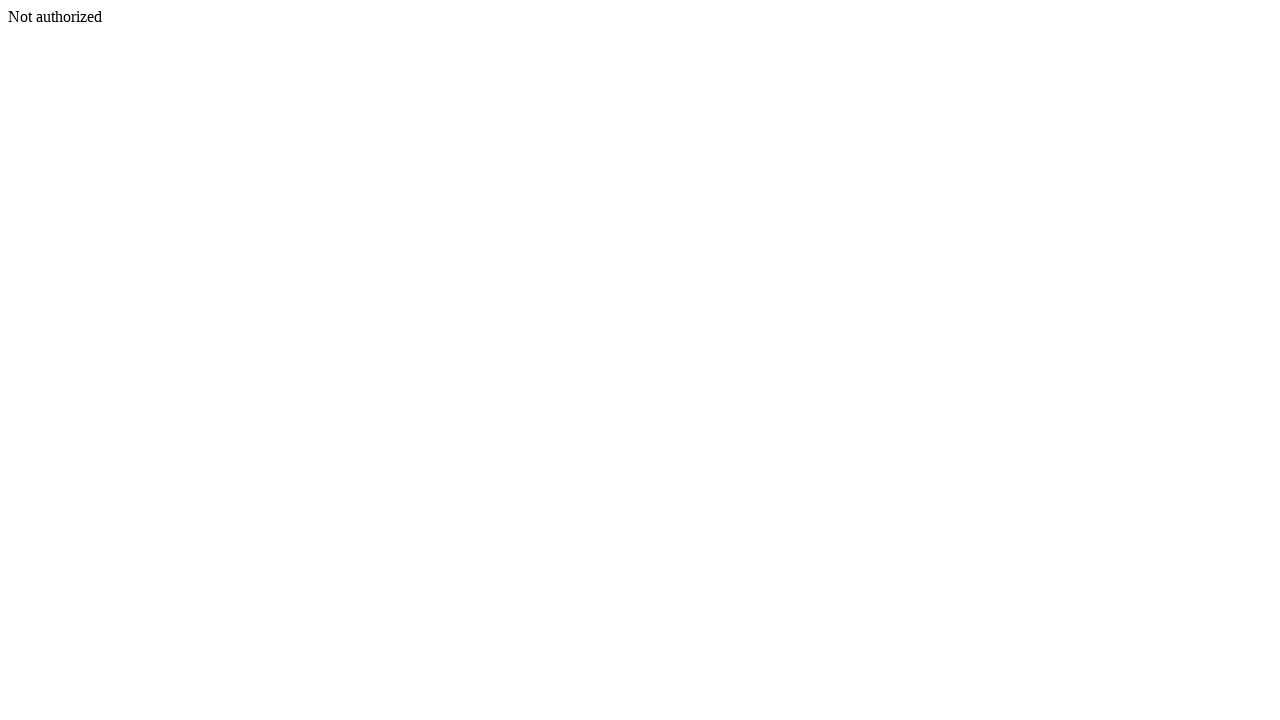

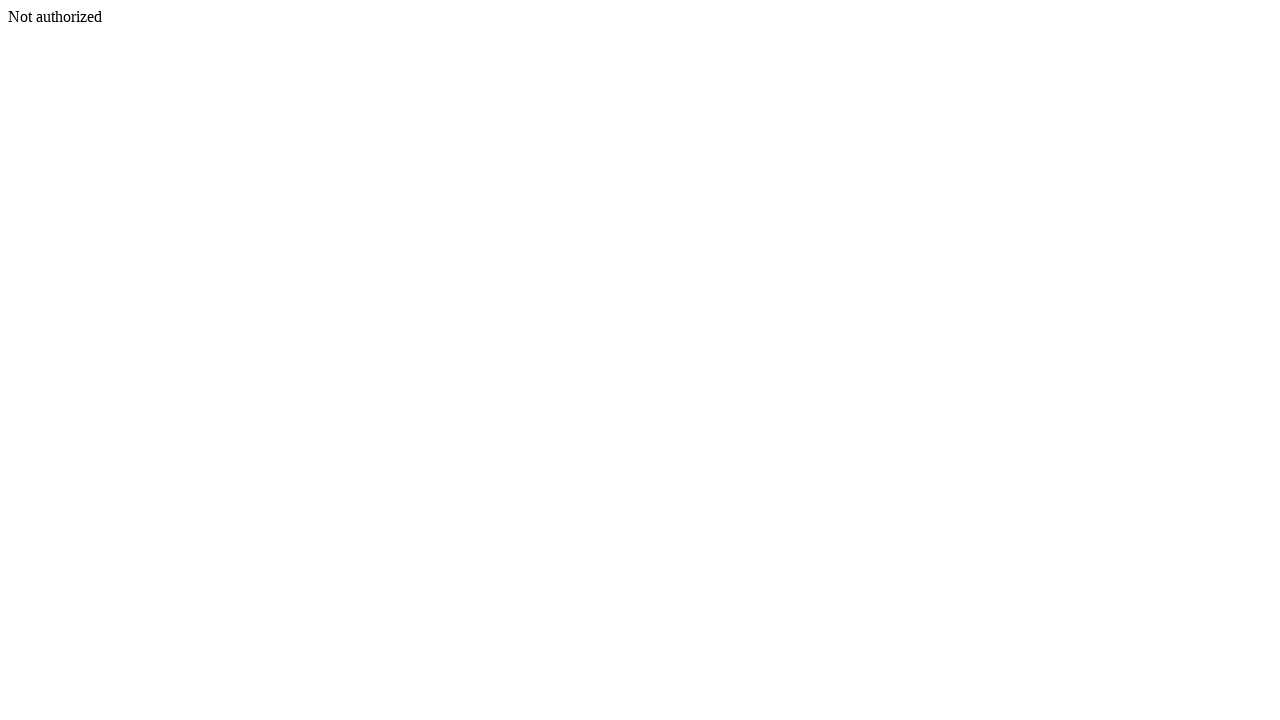